Tests the Playwright documentation homepage by verifying the page title contains "Playwright", checking that the "Get Started" link has the correct href attribute, clicking the link, and verifying navigation to the intro page.

Starting URL: https://playwright.dev/

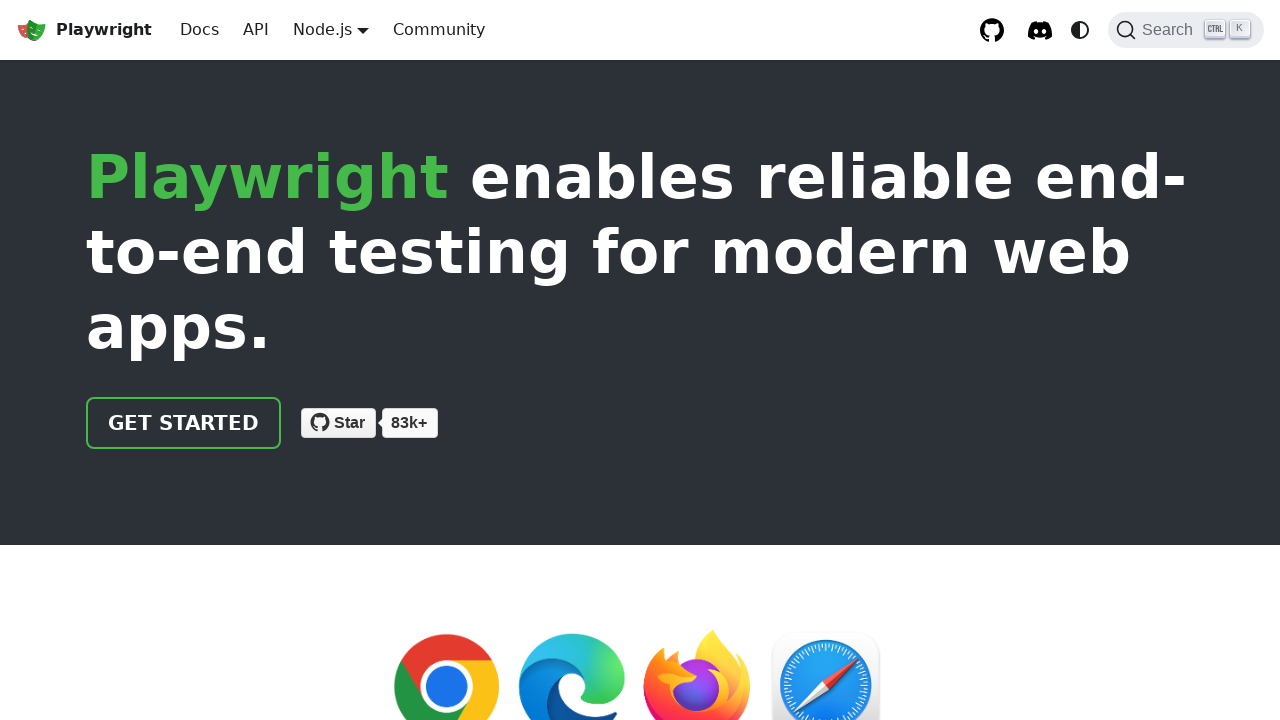

Verified page title contains 'Playwright'
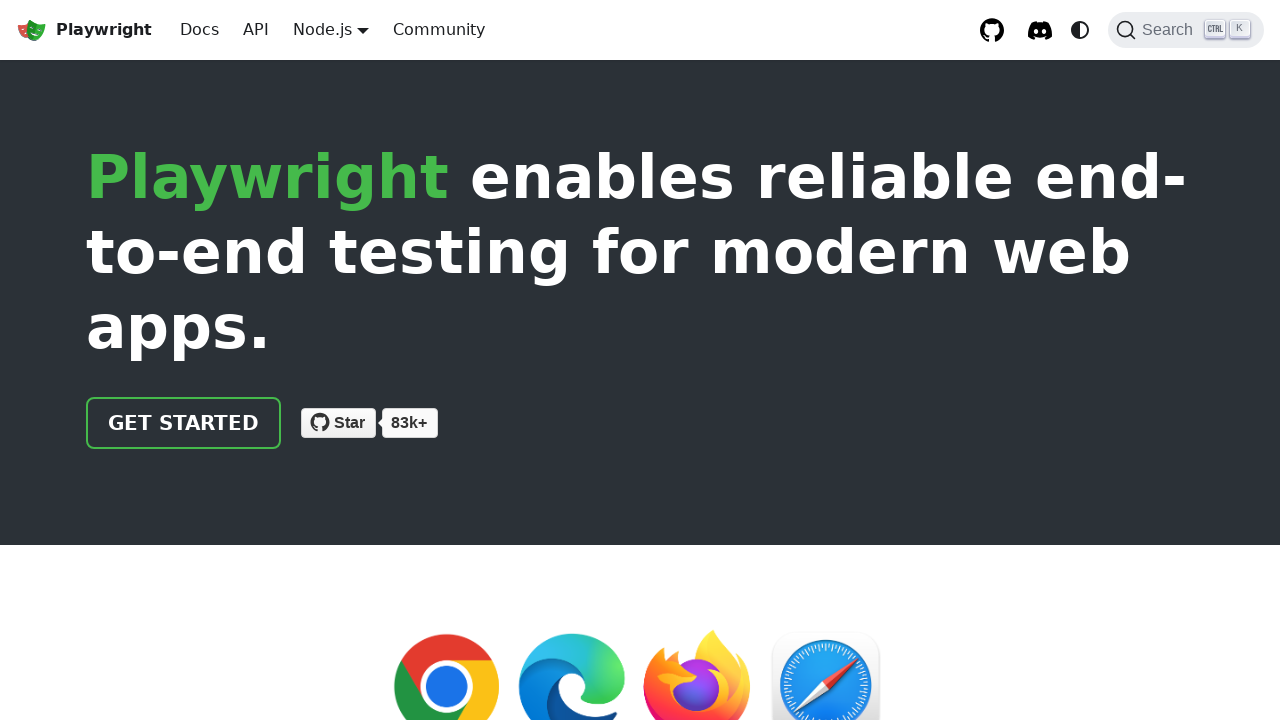

Located the 'Get Started' link
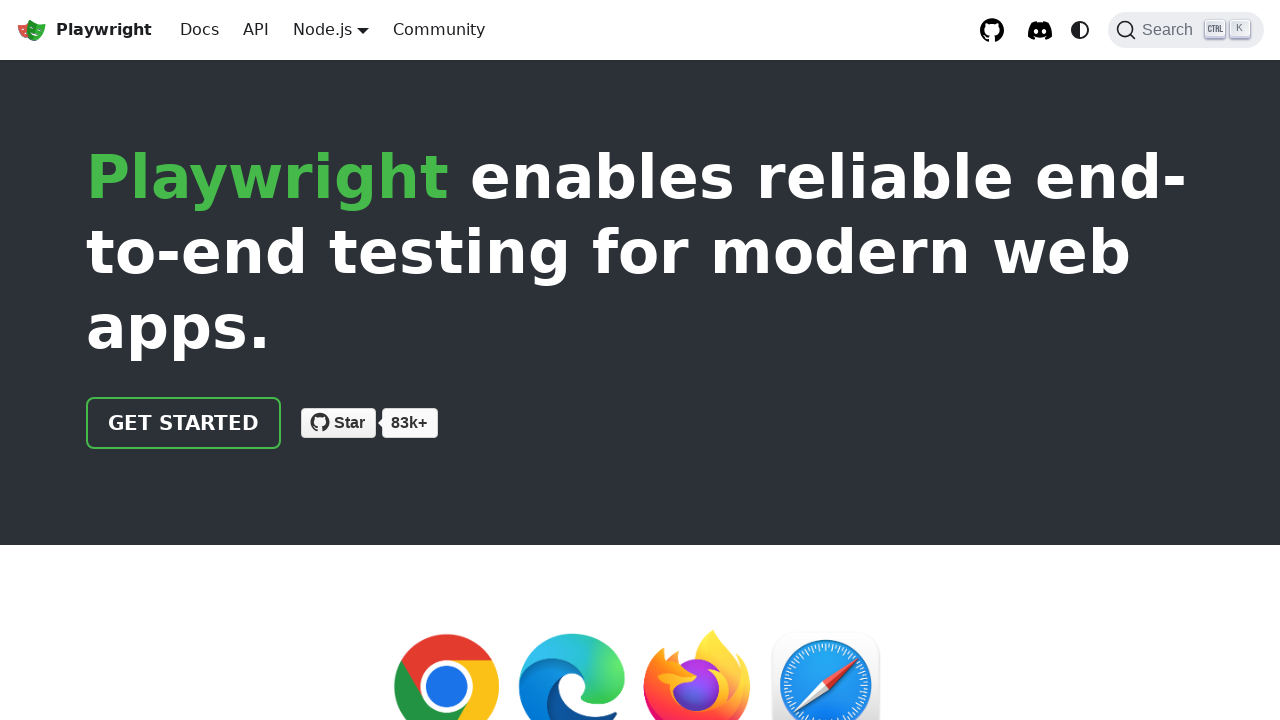

Verified 'Get Started' link has correct href attribute '/docs/intro'
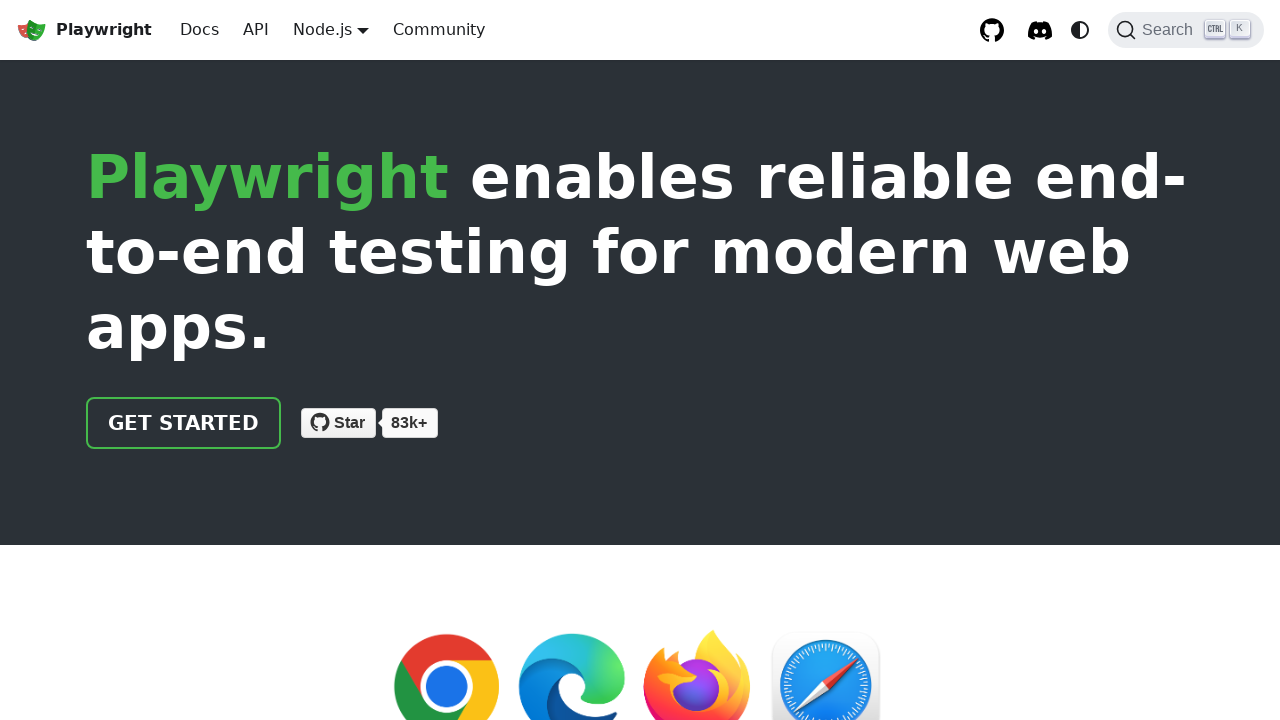

Clicked the 'Get Started' link at (184, 423) on text=Get Started
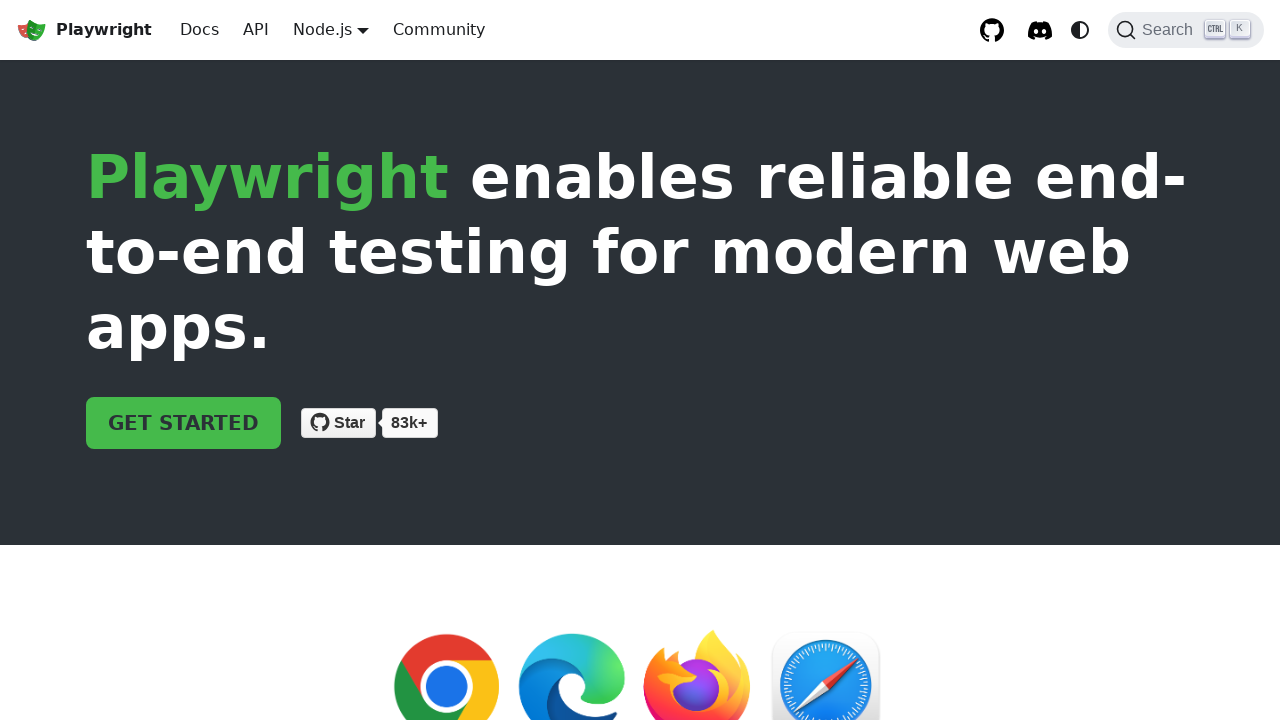

Verified navigation to intro page - URL contains 'intro'
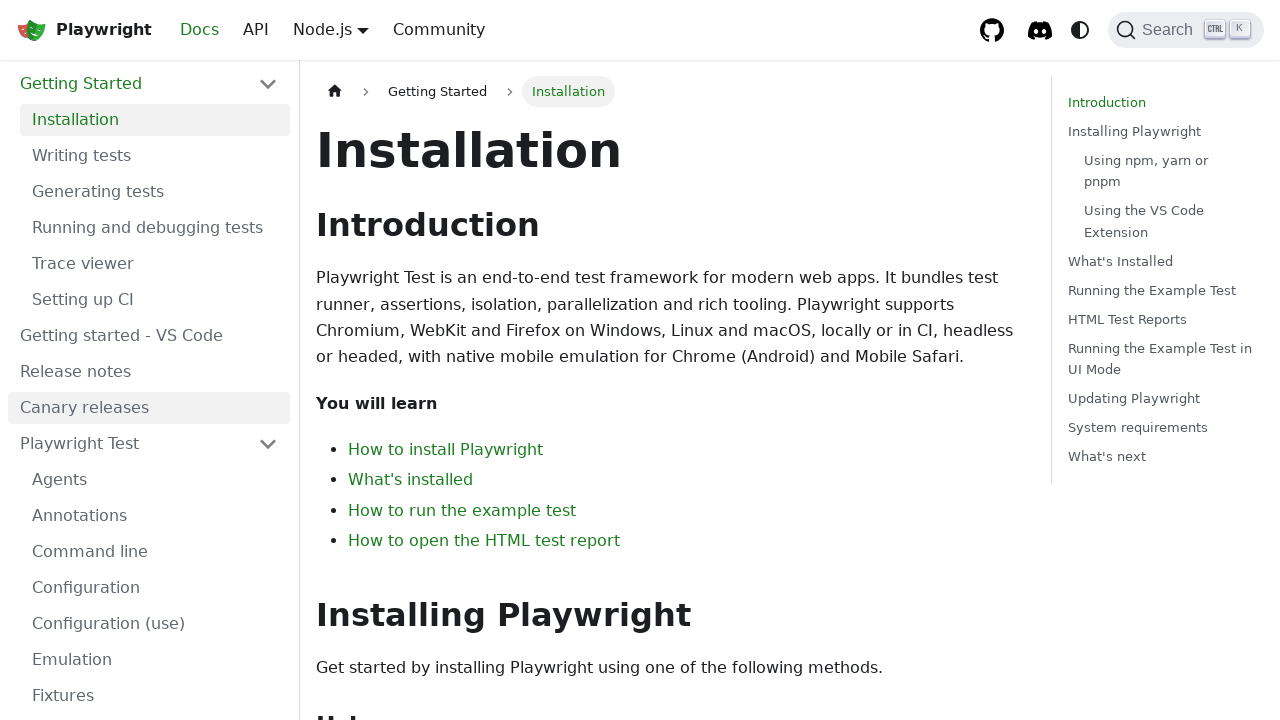

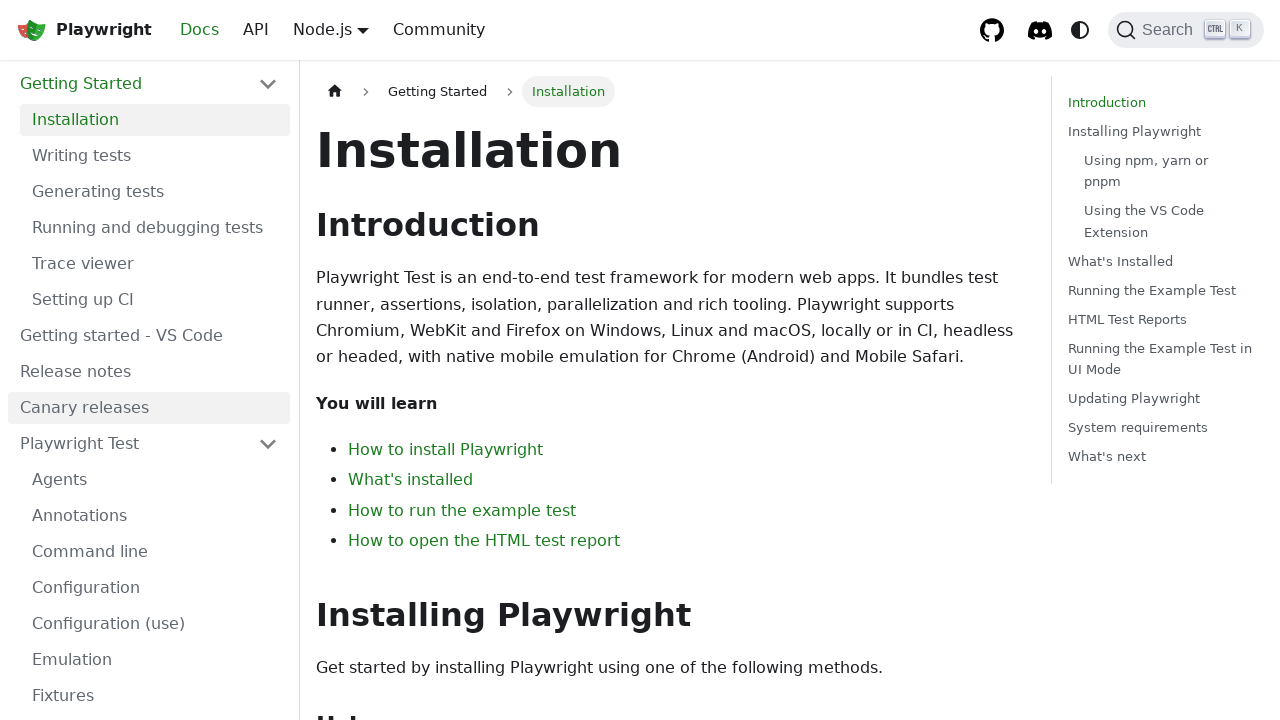